Tests progress bar functionality by starting the progress, waiting for reset button to appear, then clicking reset

Starting URL: https://demoqa.com/progress-bar

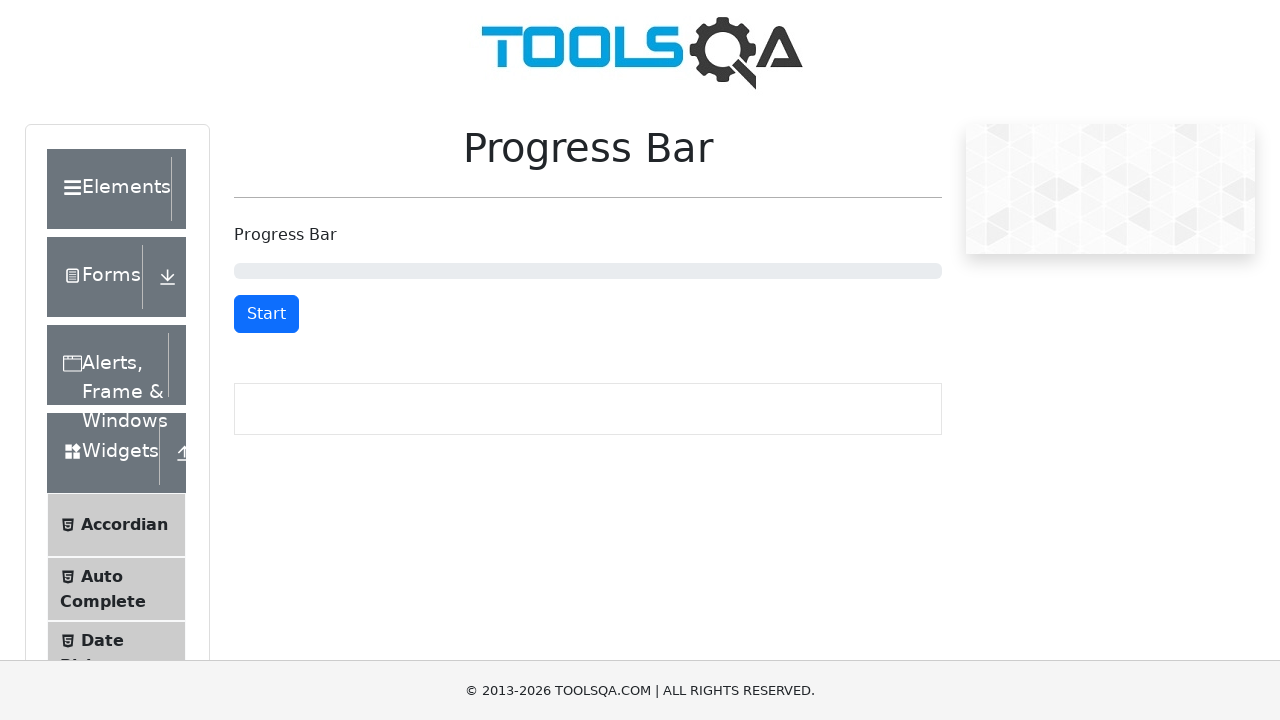

Clicked Start button to begin progress bar at (266, 314) on xpath=//button[normalize-space()='Start']
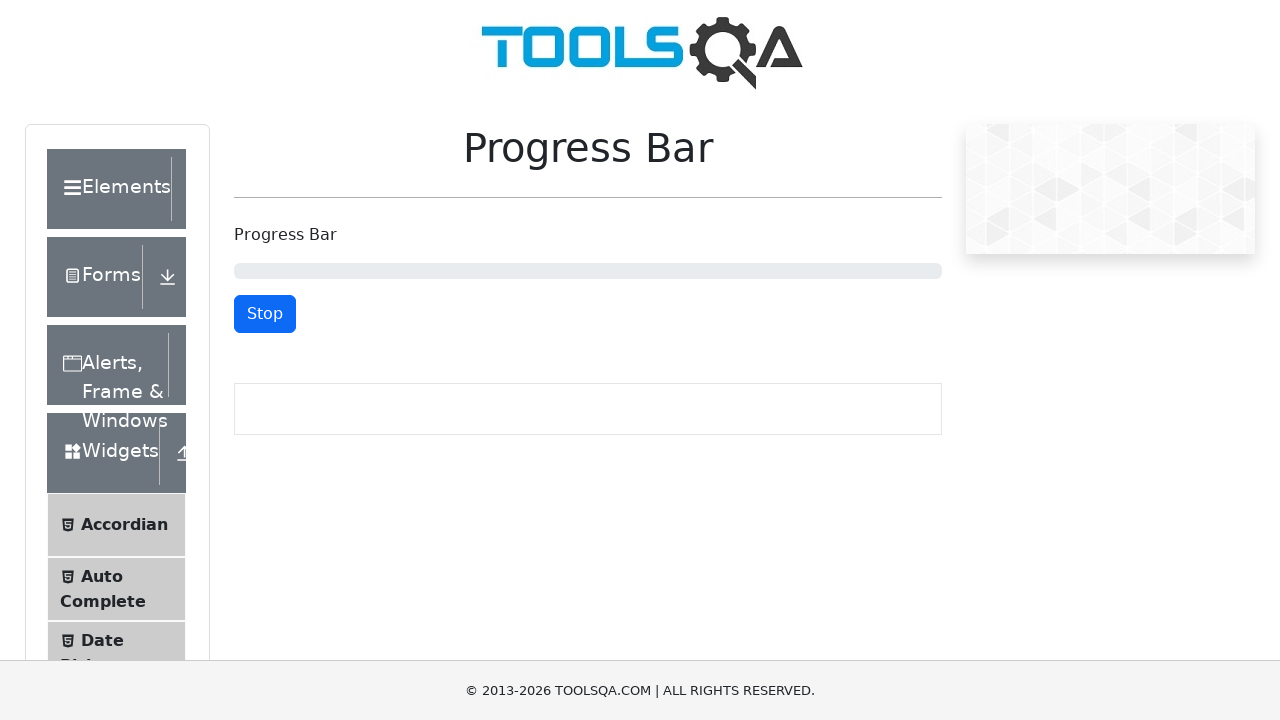

Reset button appeared after progress completed
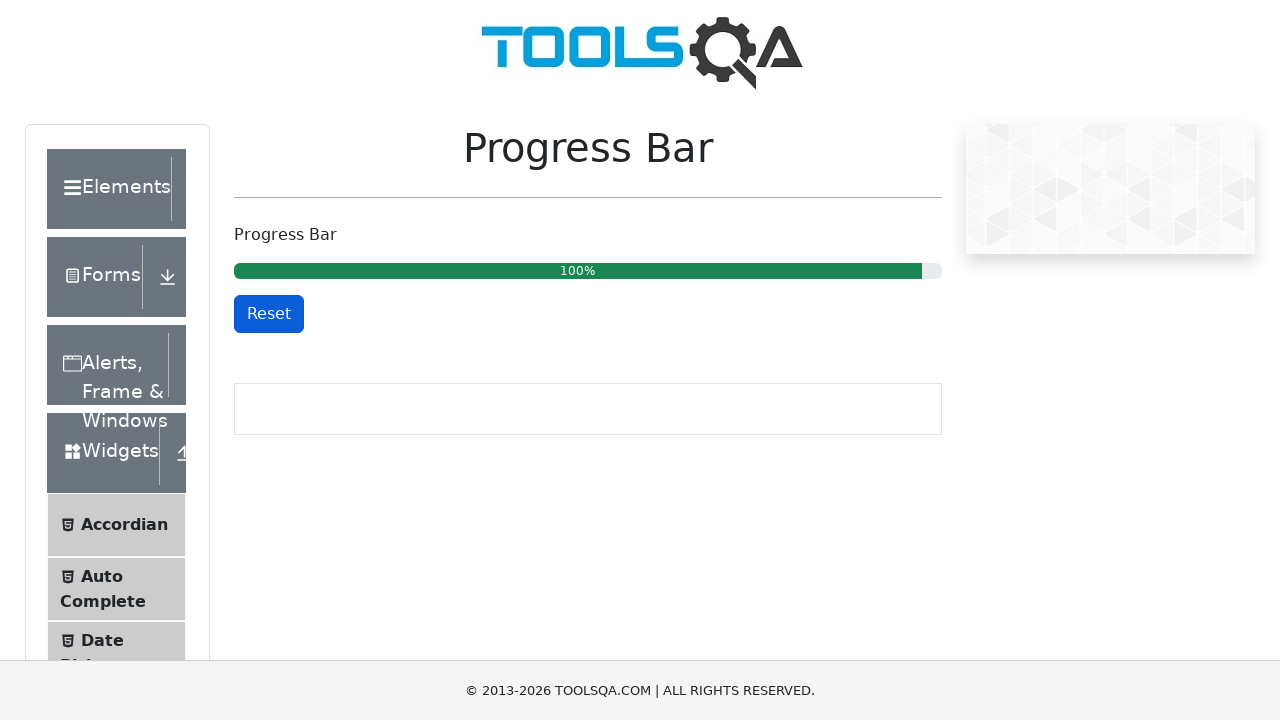

Clicked Reset button at (269, 314) on xpath=//button[normalize-space()='Reset']
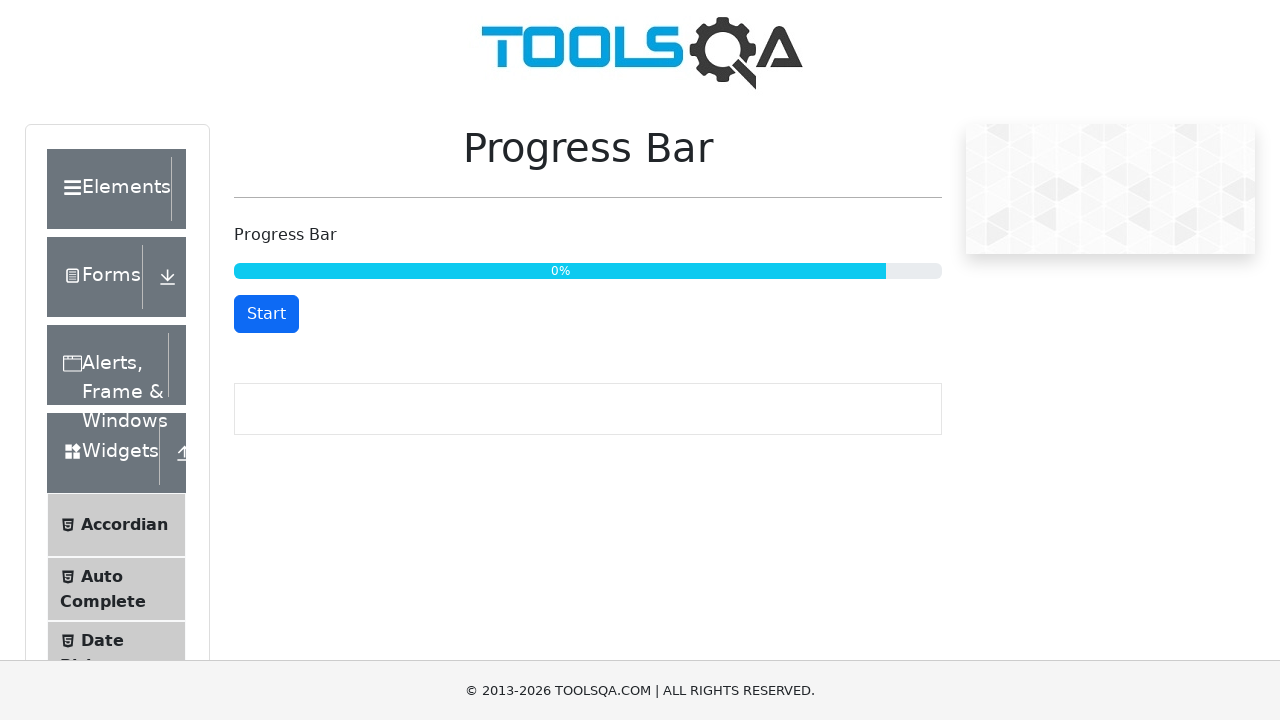

Start button is visible again after reset
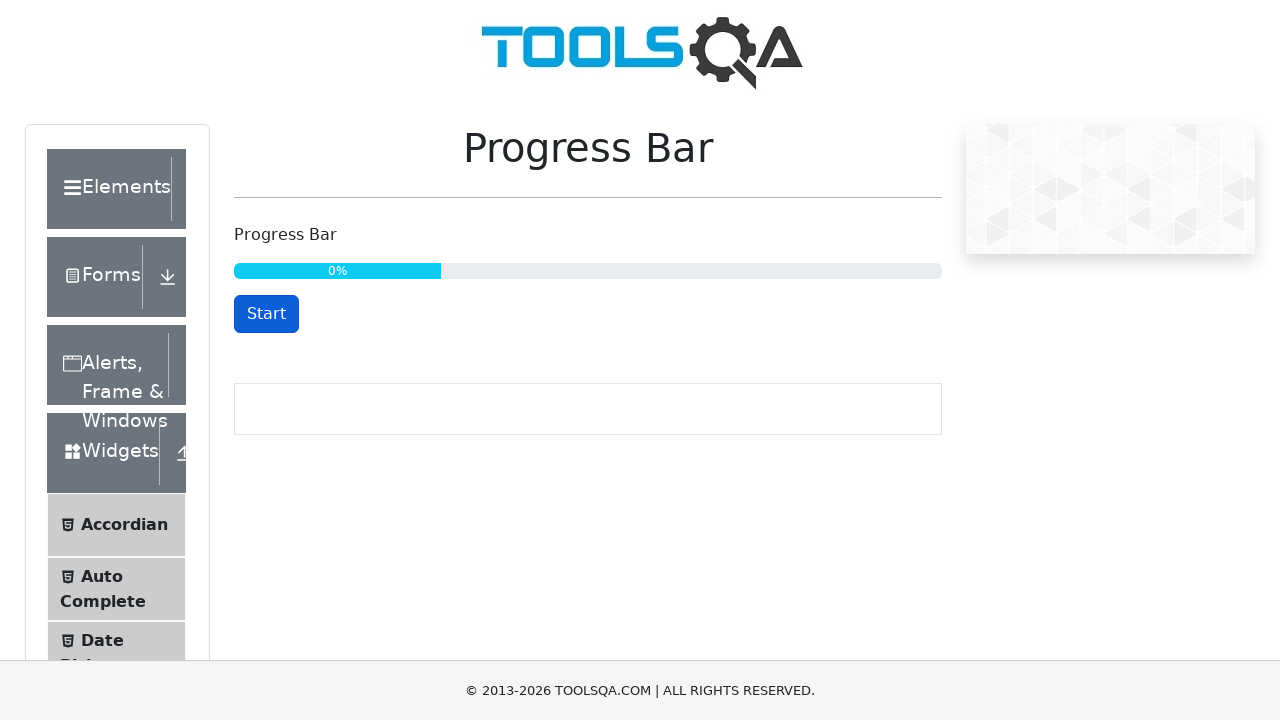

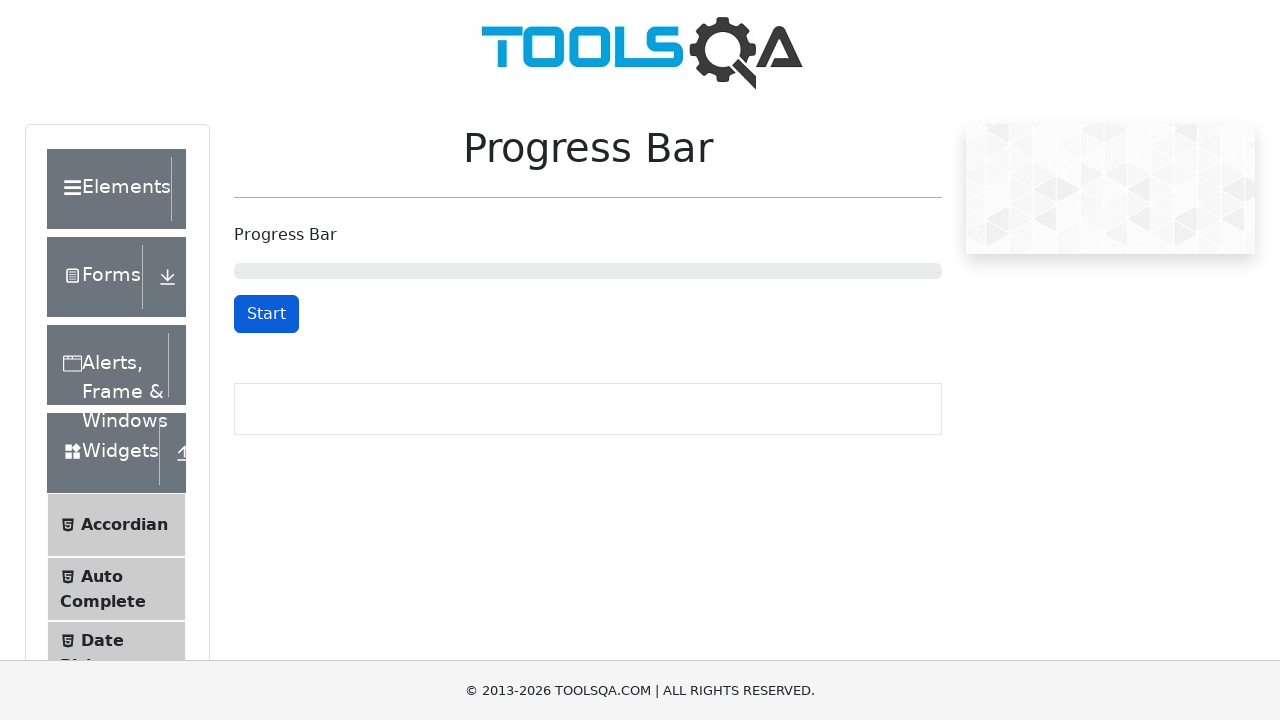